Creates three todos, marks two as completed, then clicks "Clear completed" and verifies only the incomplete todo remains

Starting URL: https://todomvc.com/examples/react/dist/

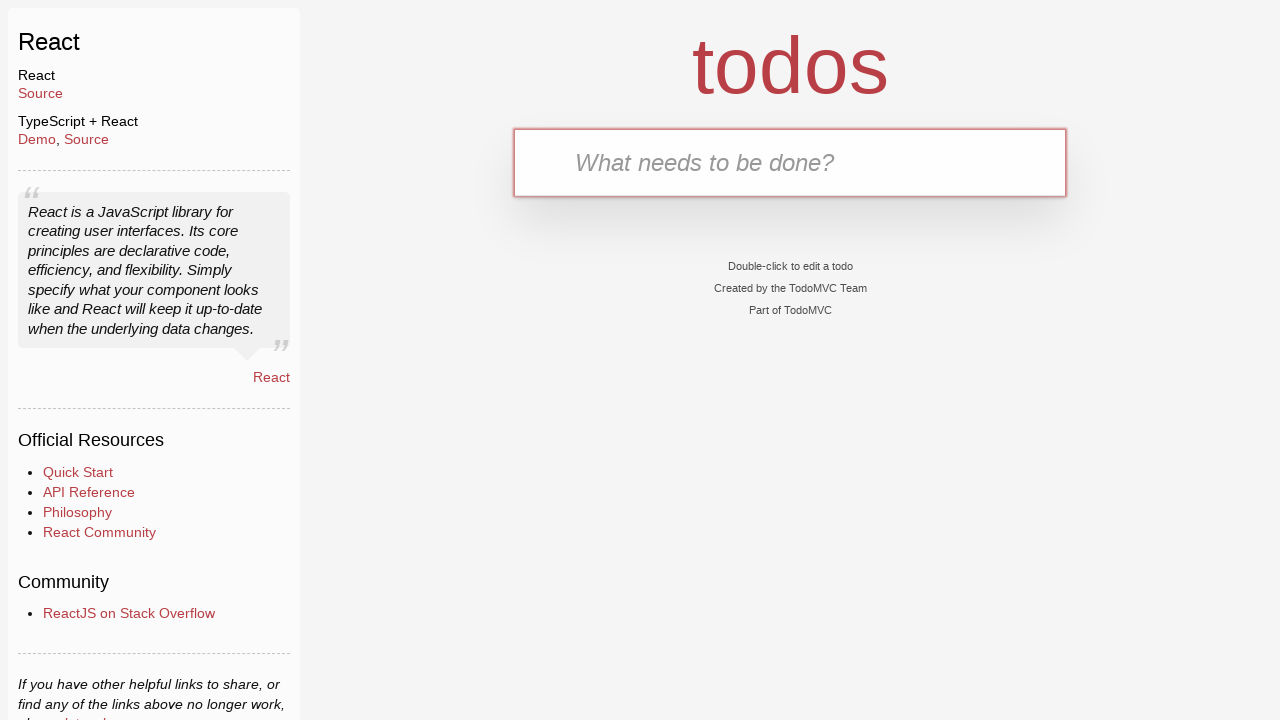

Filled new todo input with 'Make tests' on .new-todo
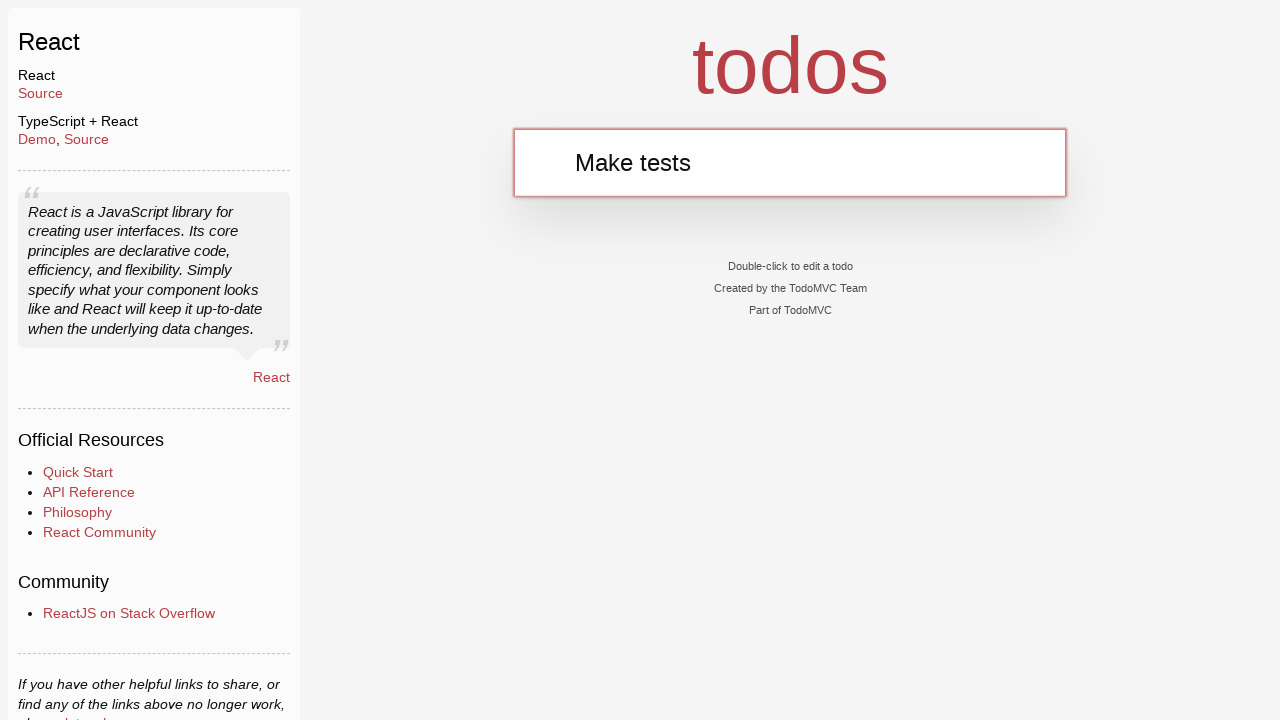

Pressed Enter to create first todo item on .new-todo
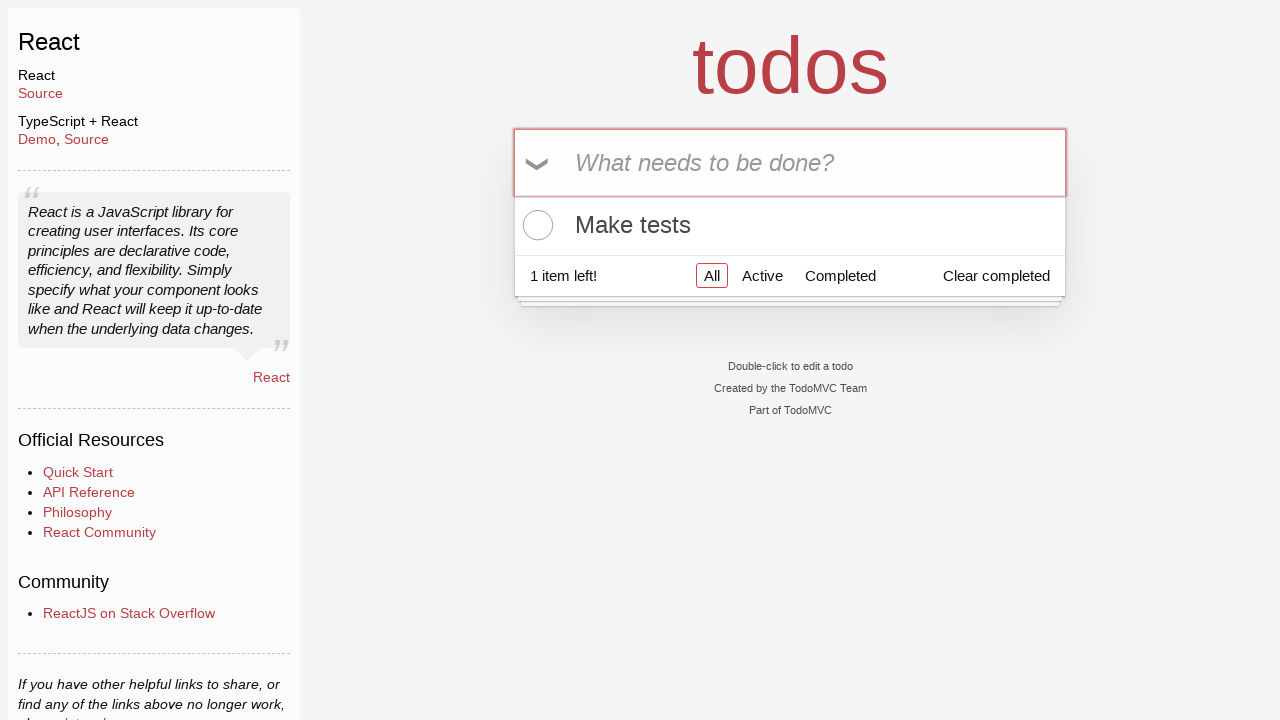

Filled new todo input with 'Make more tests' on .new-todo
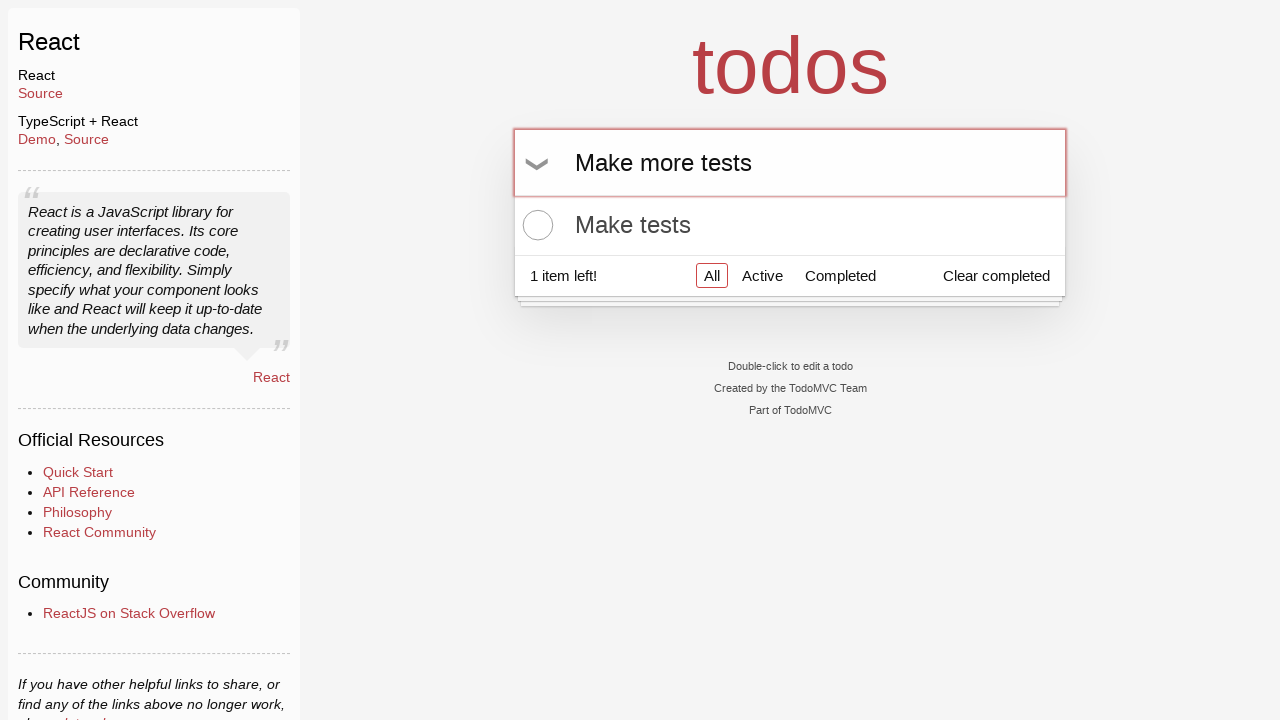

Pressed Enter to create second todo item on .new-todo
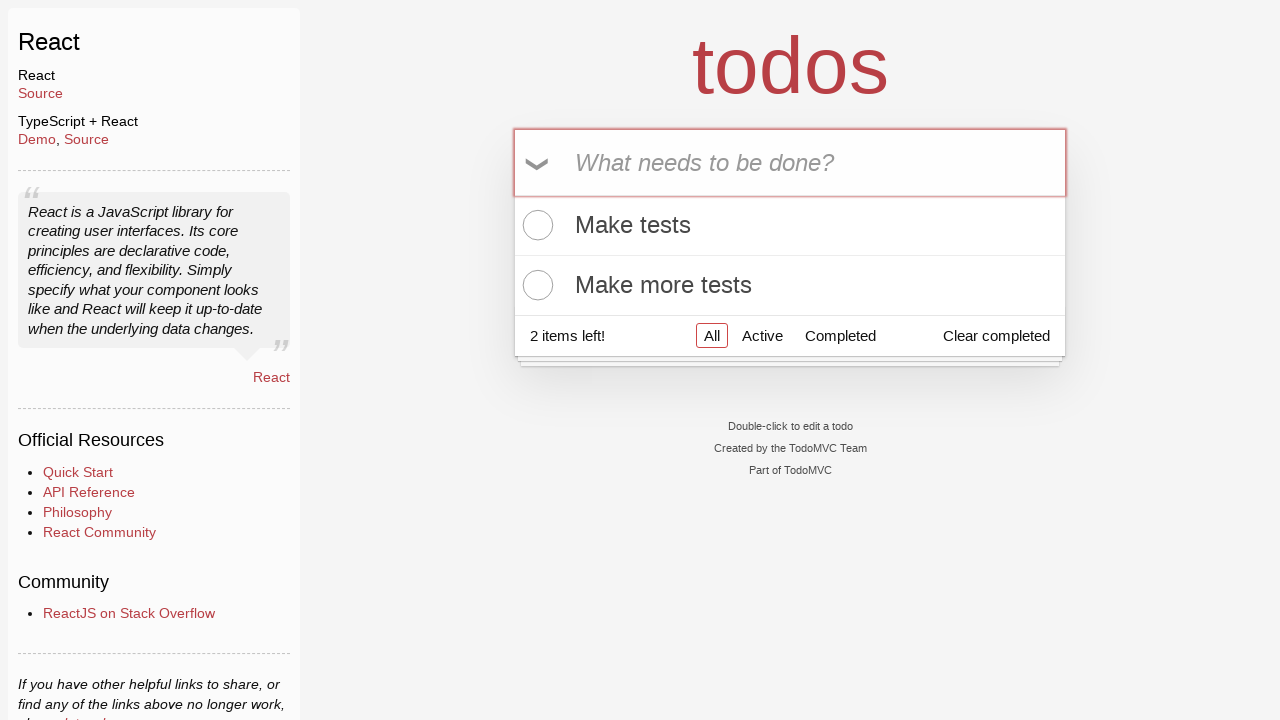

Filled new todo input with 'Tests tests tests' on .new-todo
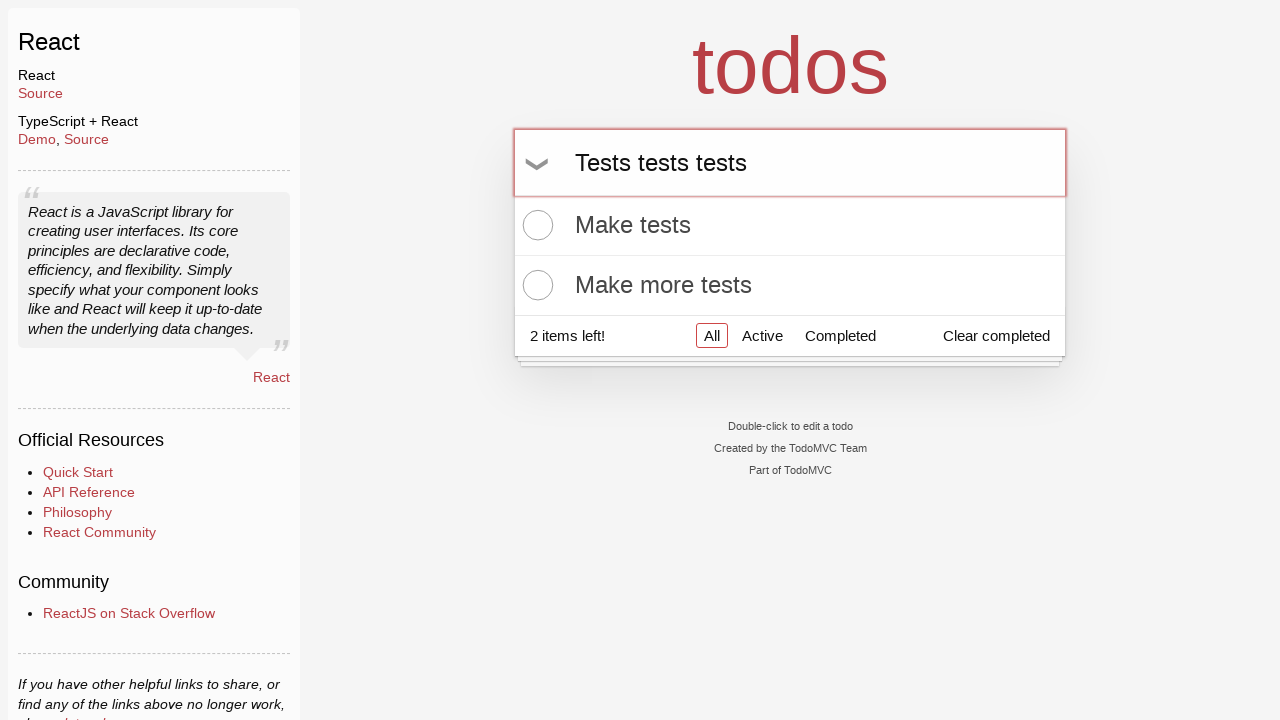

Pressed Enter to create third todo item on .new-todo
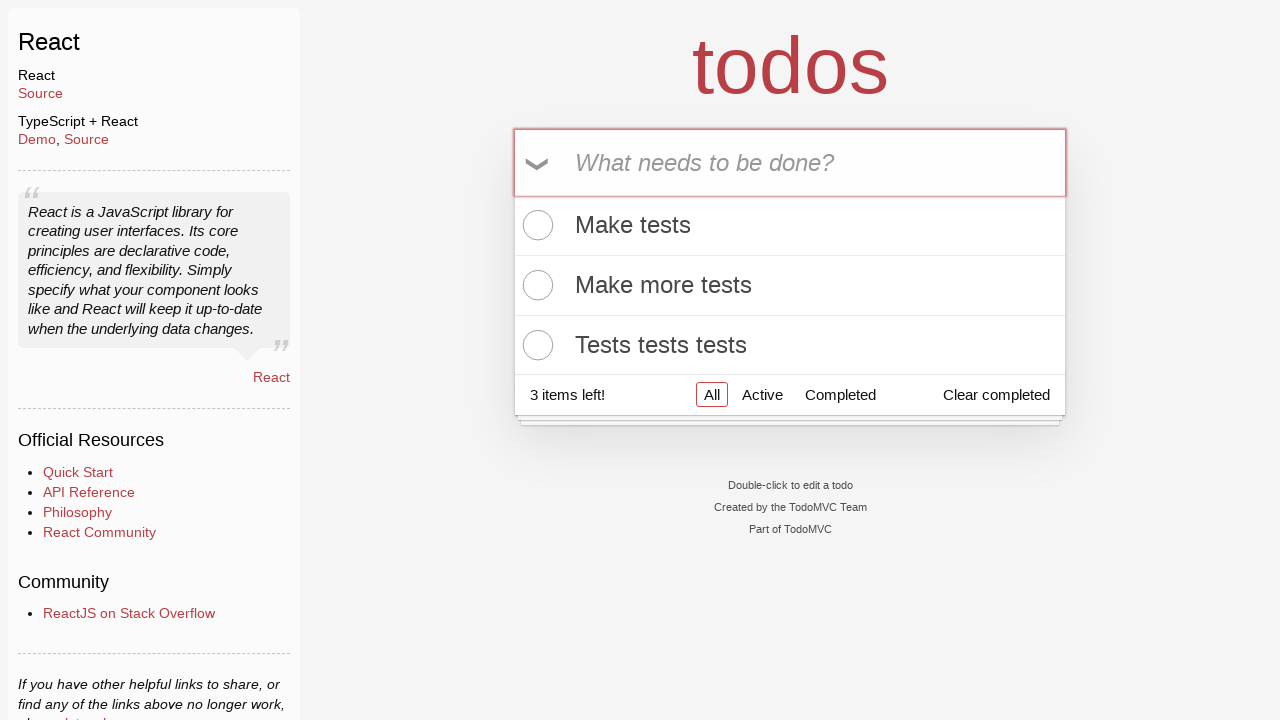

Clicked toggle checkbox for first todo item at (535, 225) on .todo-list li:nth-child(1) .toggle
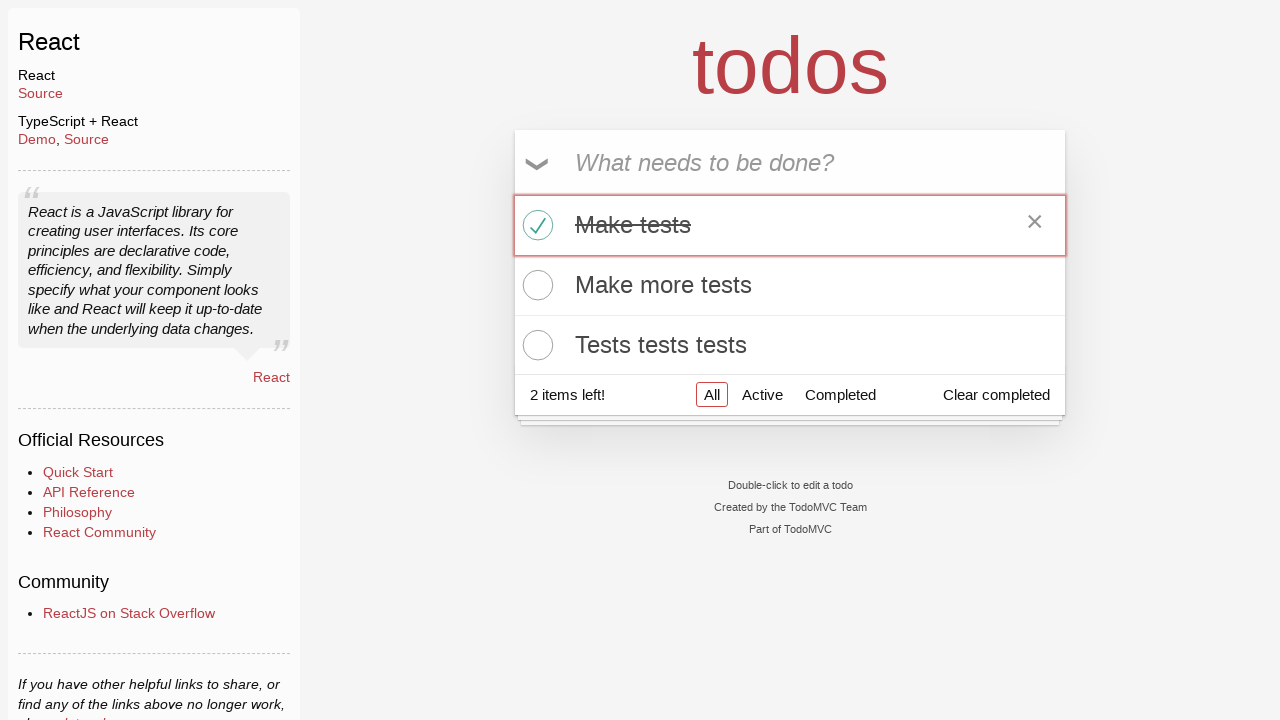

Clicked toggle checkbox for third todo item at (535, 345) on .todo-list li:nth-child(3) .toggle
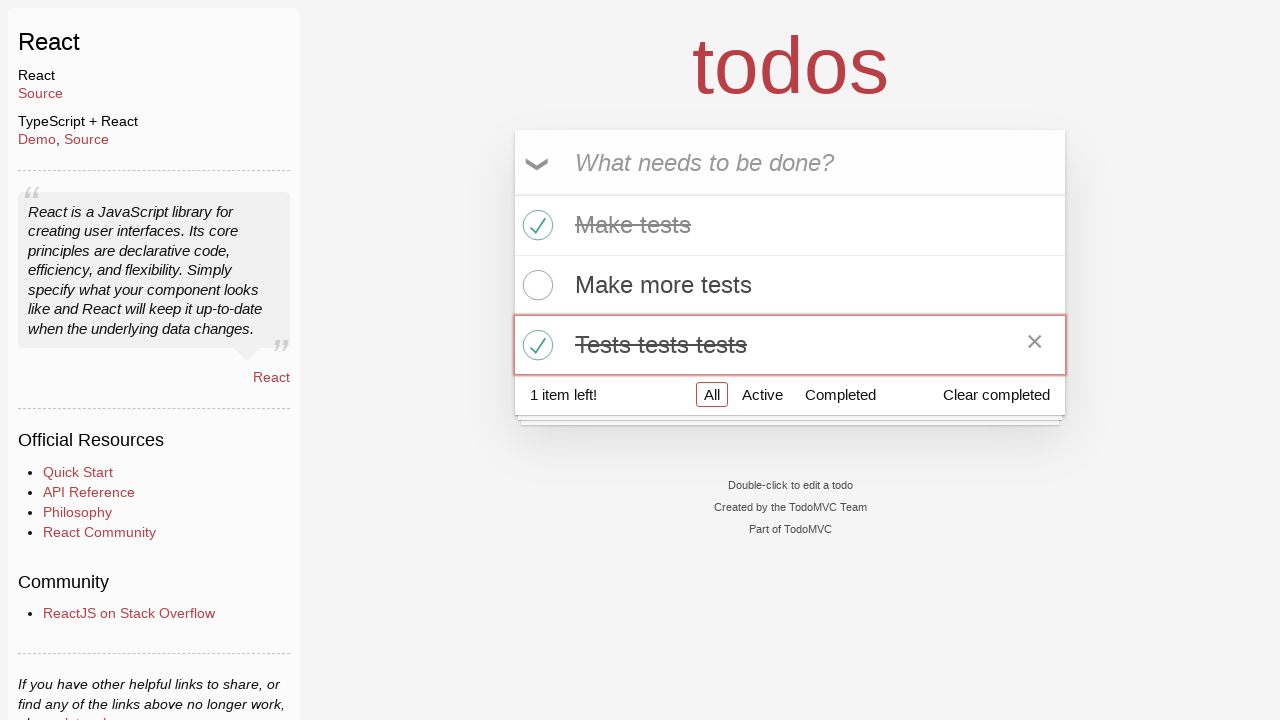

Clicked 'Clear completed' button to remove completed todos at (996, 395) on .clear-completed
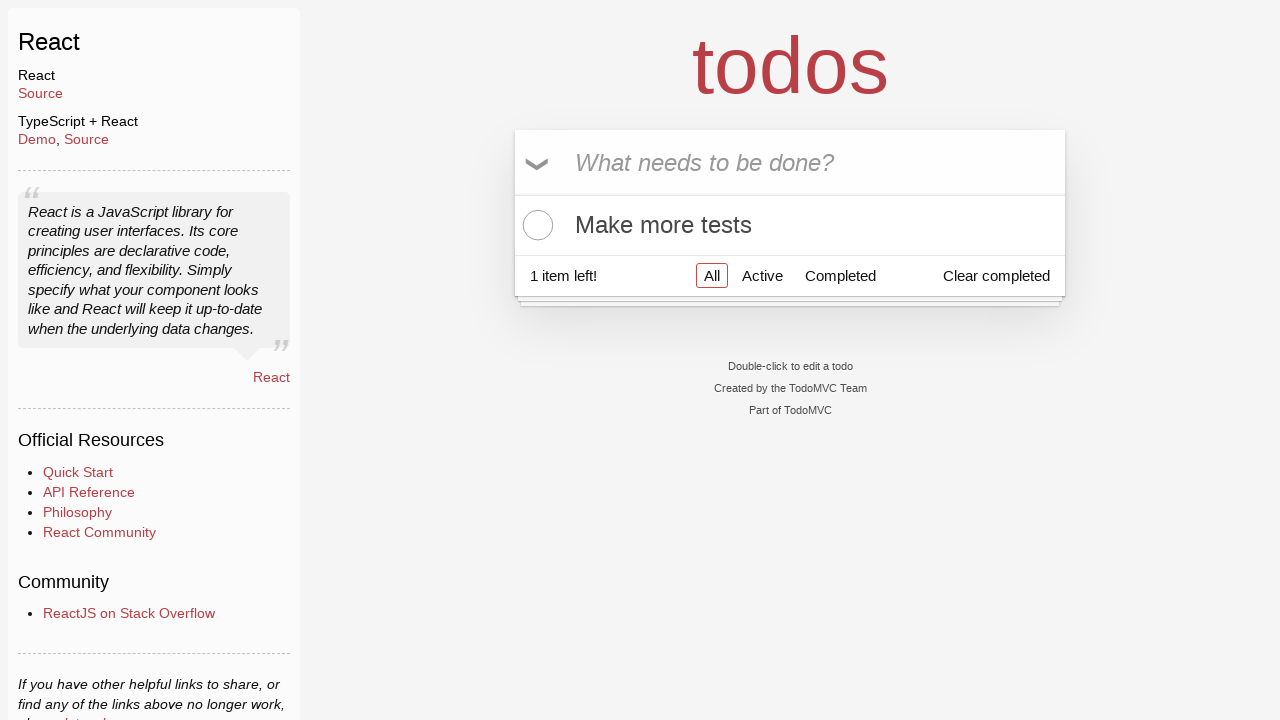

Retrieved text content of remaining todo item
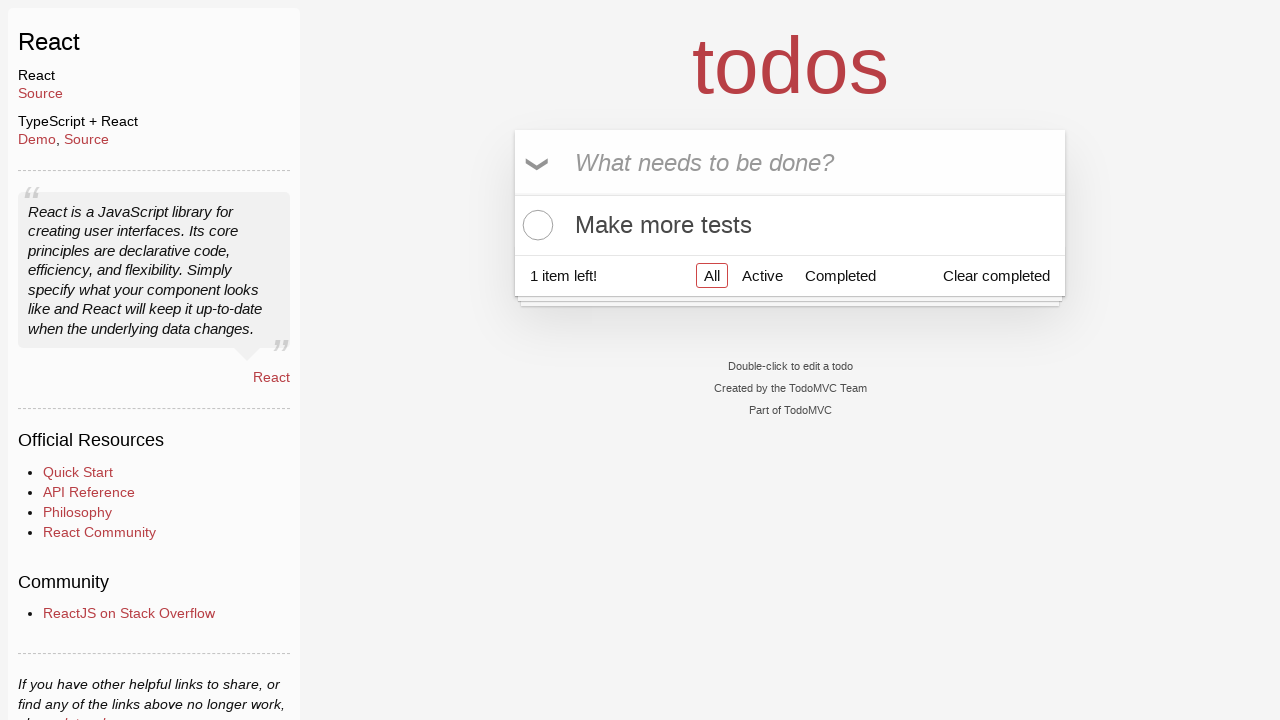

Verified that only 'Make more tests' todo item remains after clearing completed items
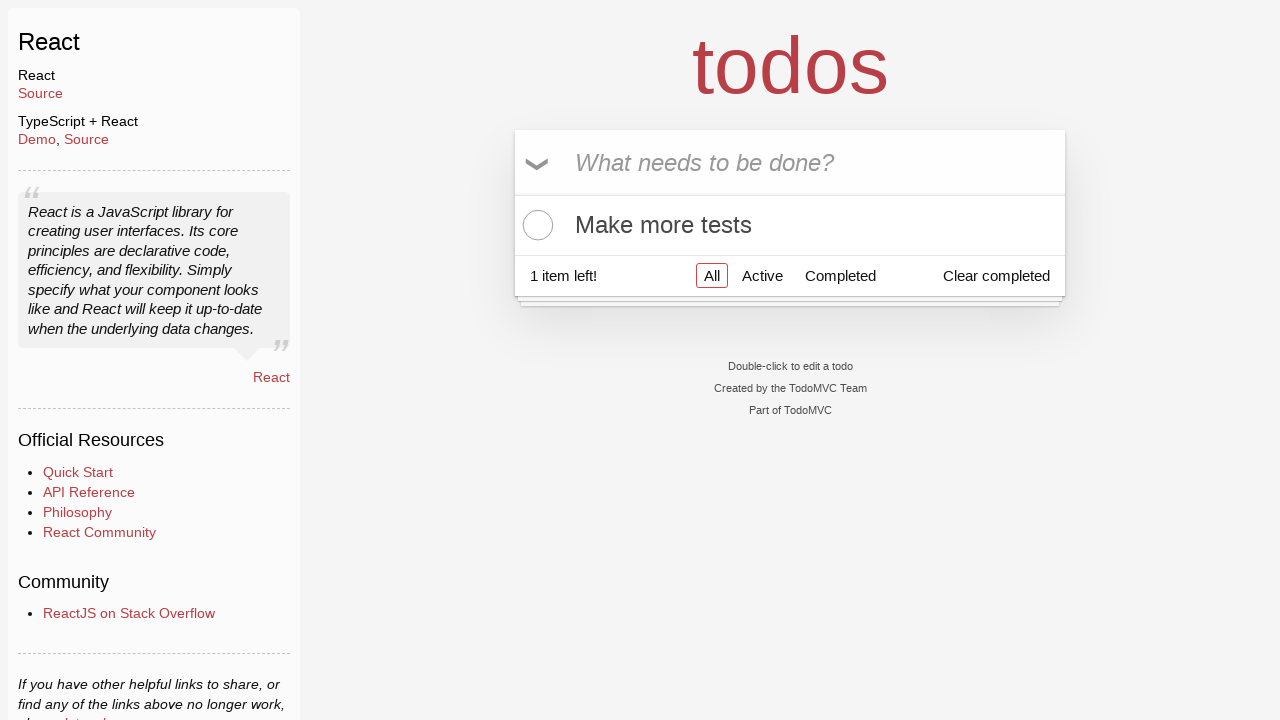

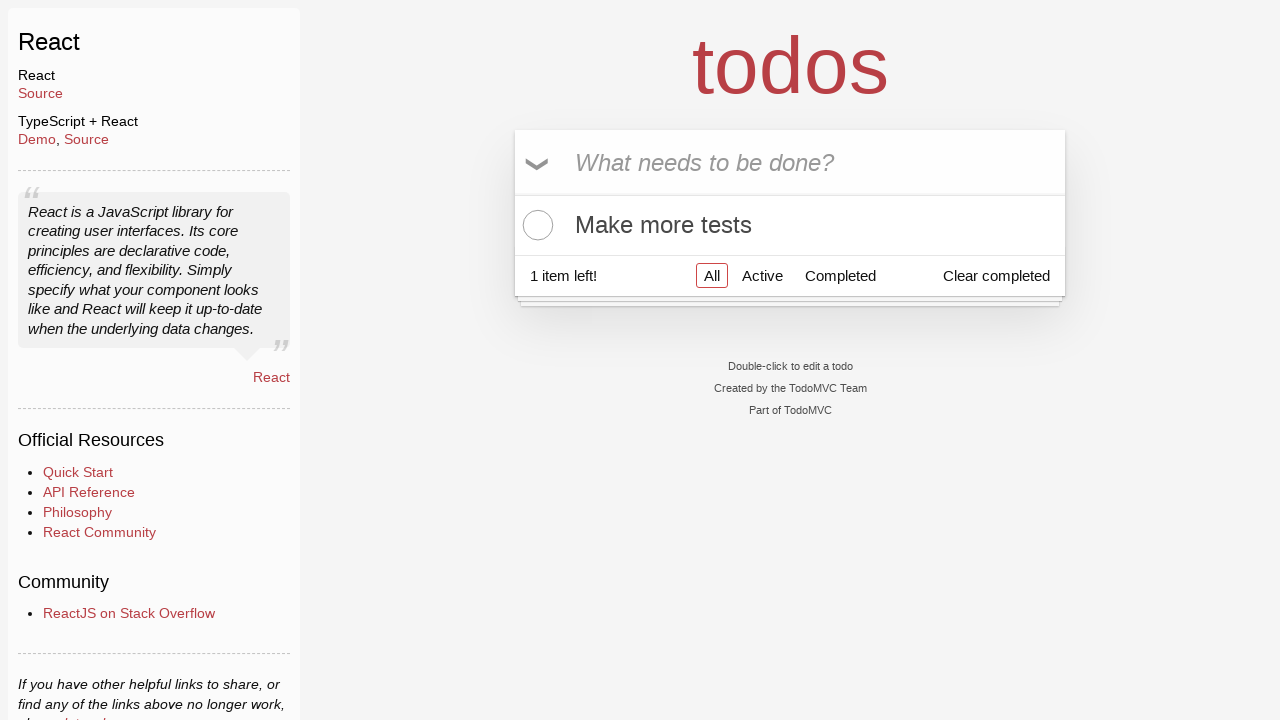